Tests product search functionality by typing a search term, verifying product count, and adding items to cart including a specific item (Cashews) found by iterating through products.

Starting URL: https://rahulshettyacademy.com/seleniumPractise/#/

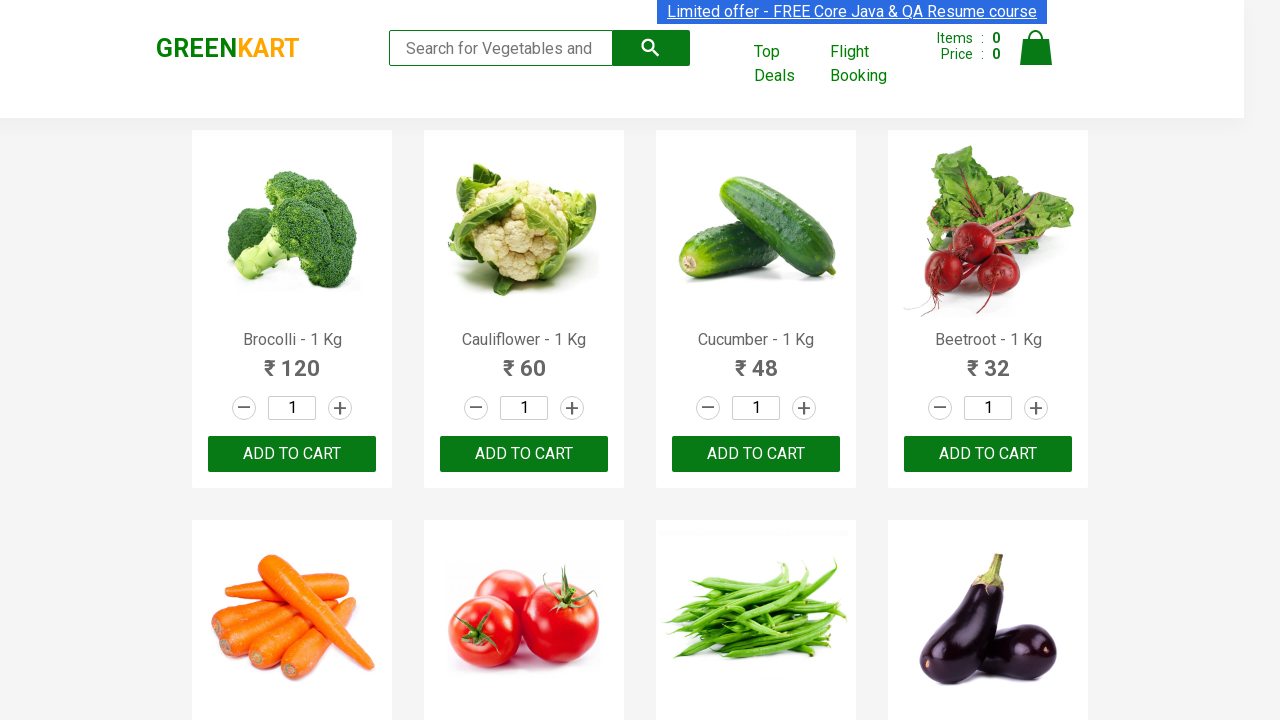

Filled search box with 'ca' to search for products on .search-keyword
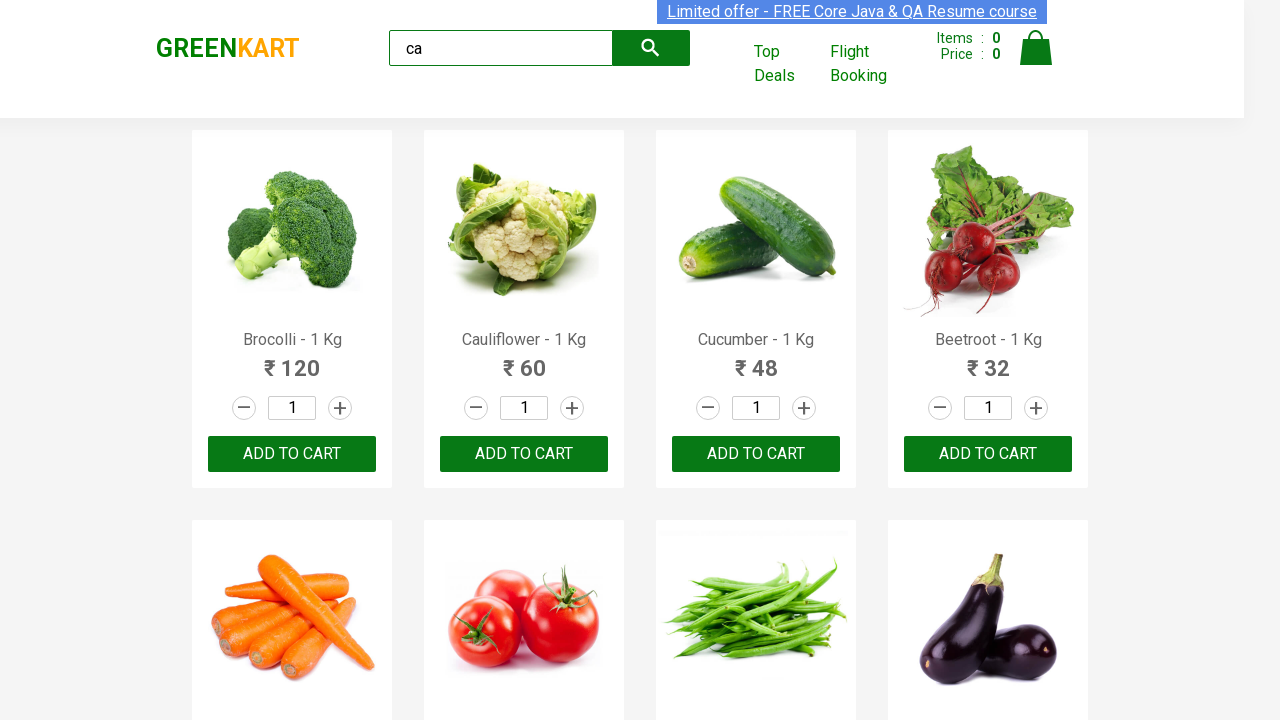

Waited 2 seconds for products to load
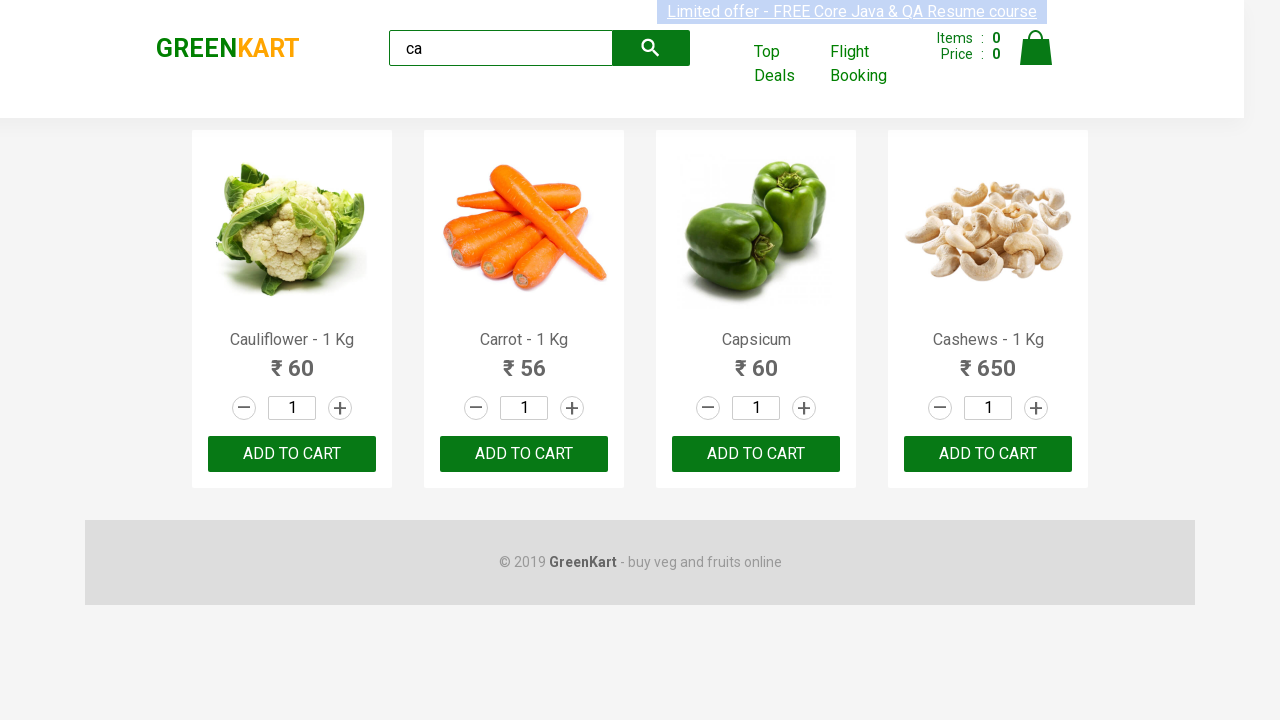

Verified products are displayed on the page
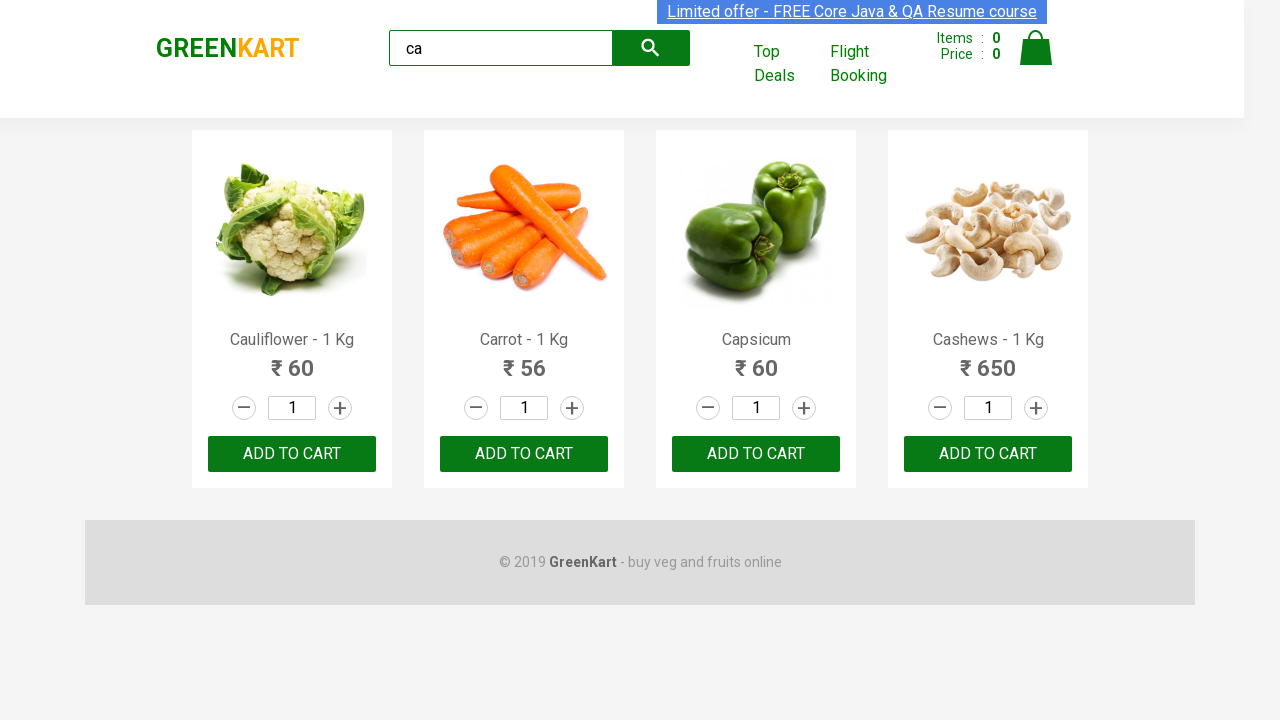

Clicked ADD TO CART button on the third product at (756, 454) on .products .product >> nth=2 >> text=ADD TO CART
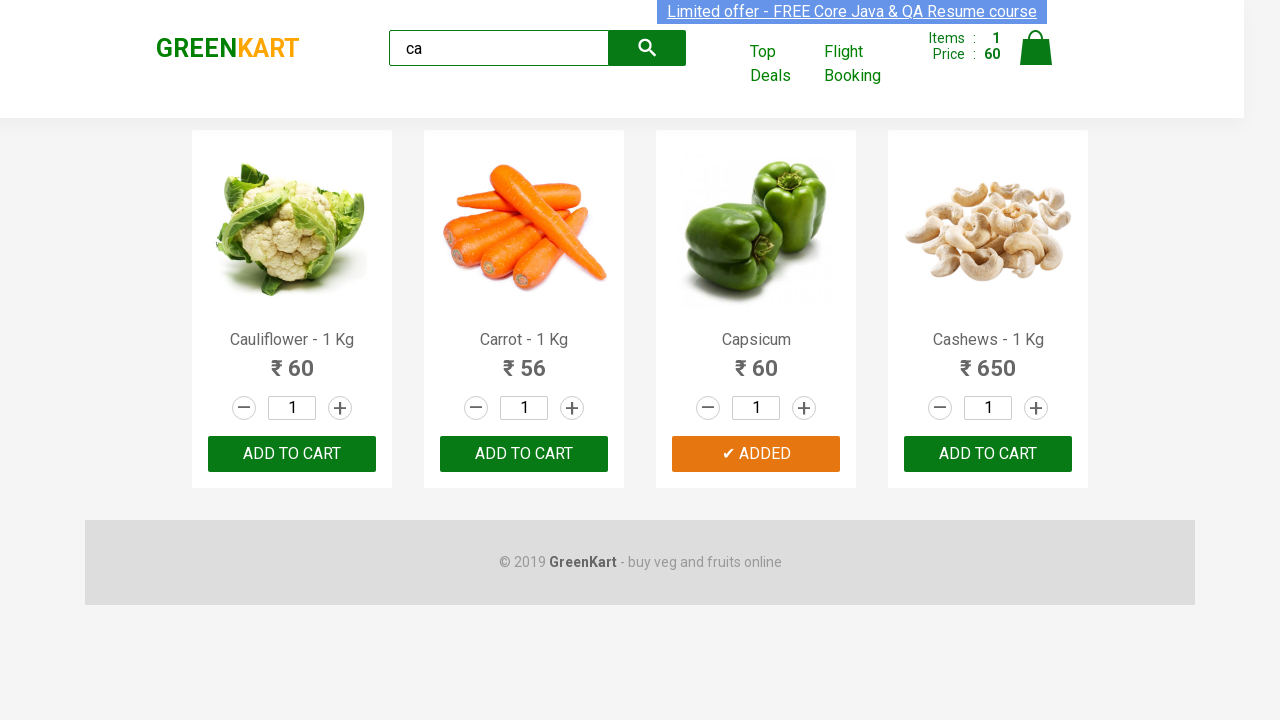

Retrieved product name: Cauliflower - 1 Kg
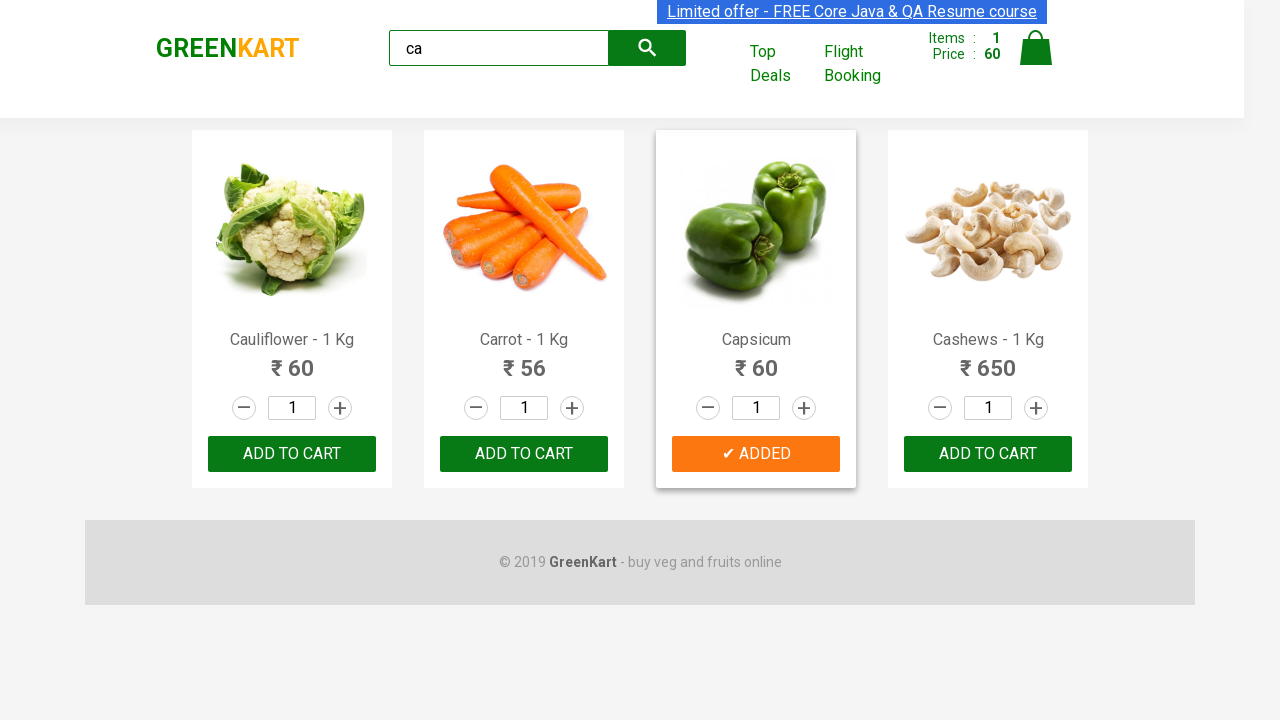

Retrieved product name: Carrot - 1 Kg
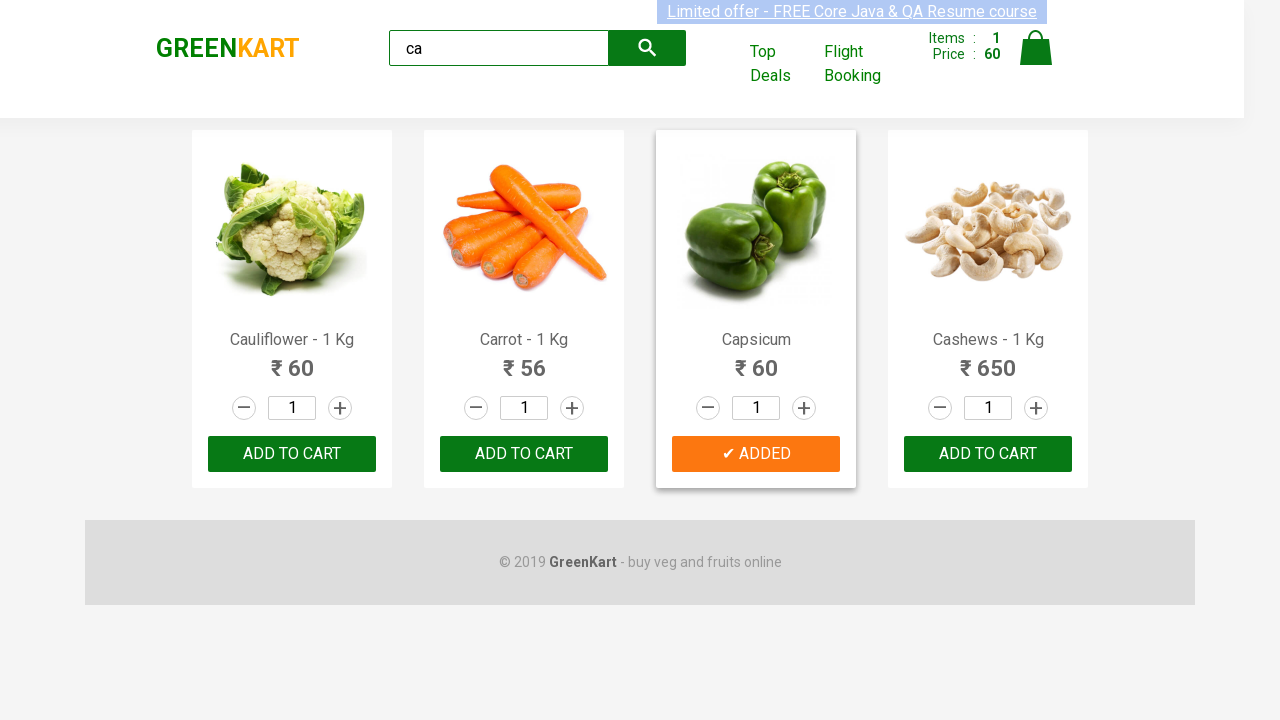

Retrieved product name: Capsicum
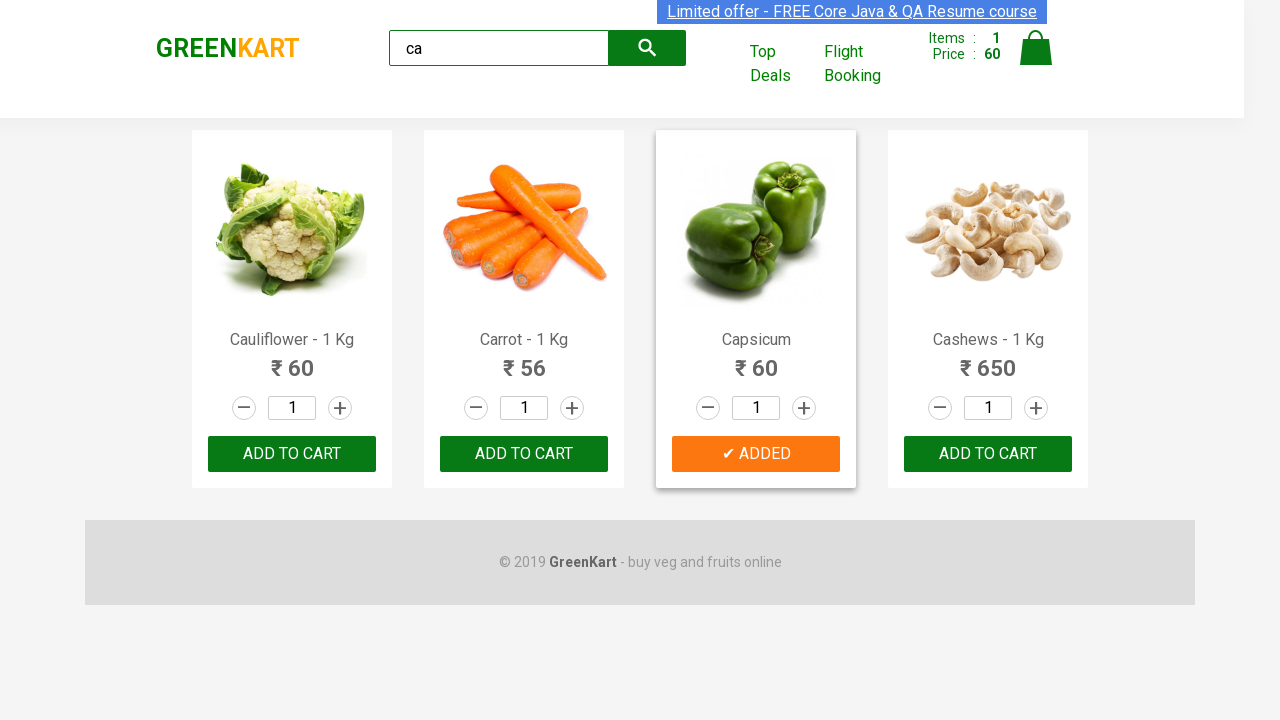

Retrieved product name: Cashews - 1 Kg
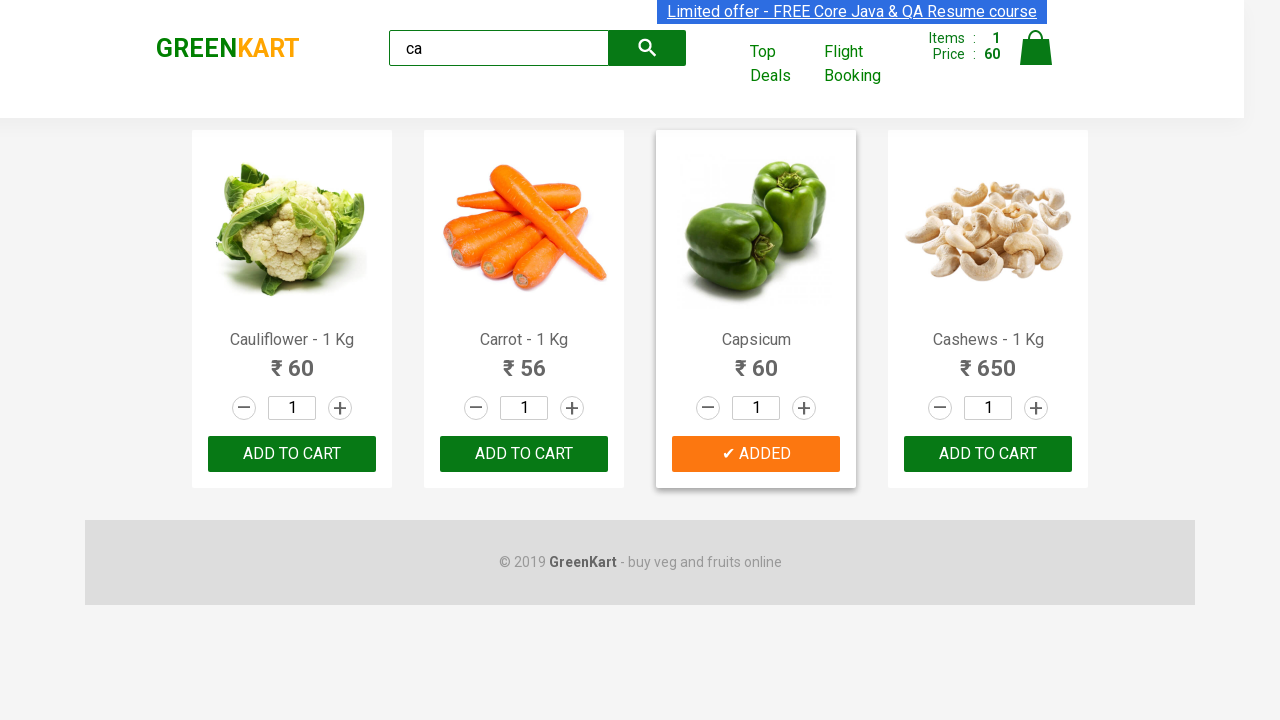

Found Cashews product and clicked ADD TO CART button at (988, 454) on .products .product >> nth=3 >> button
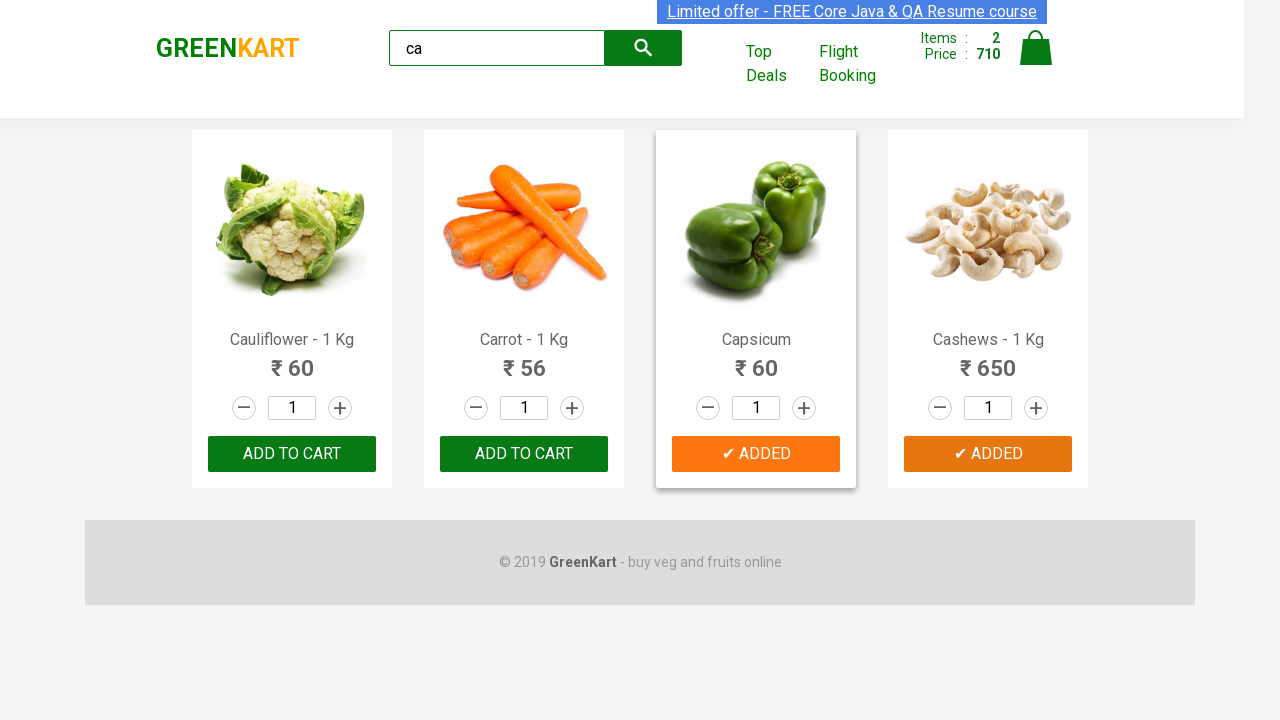

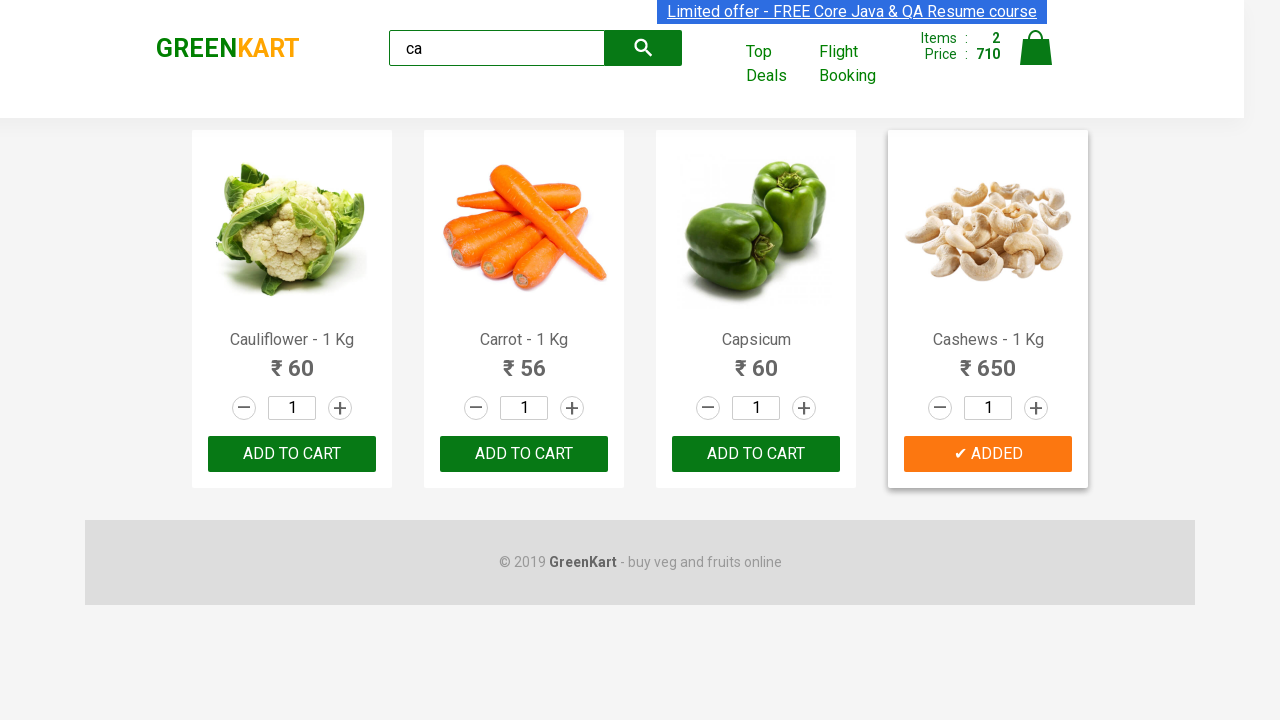